Tests handling of dynamic attribute selectors on a Selenium training page by filling a form with dynamic class names and submitting it to verify the interaction

Starting URL: https://v1.training-support.net/selenium/dynamic-attributes

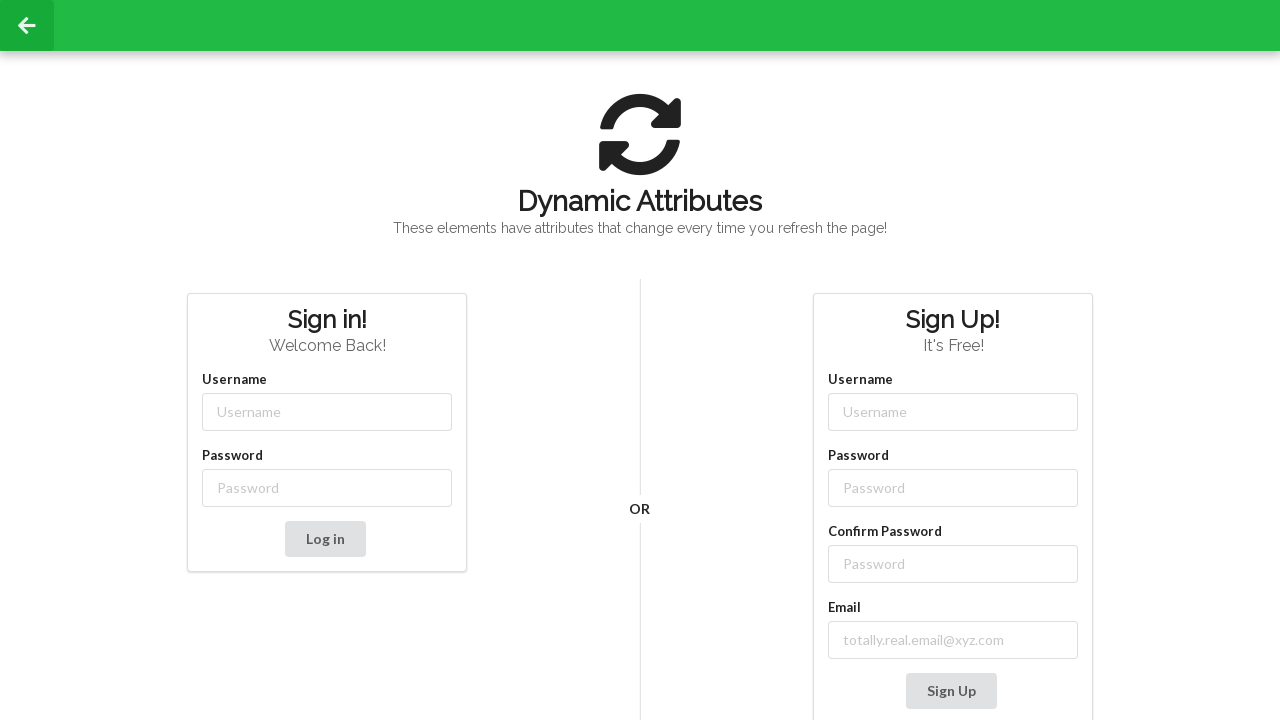

Filled username field with 'admin' using dynamic class selector on //input[starts-with(@class, 'username-')]
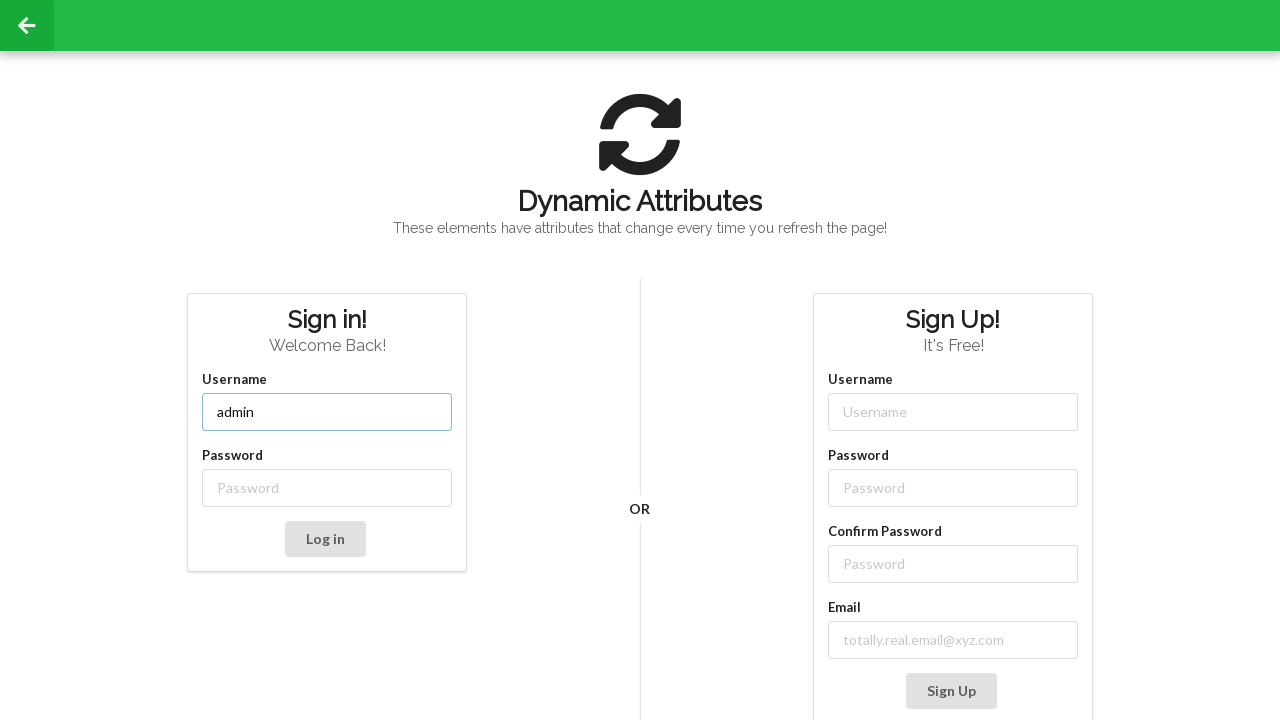

Filled password field with 'password' using dynamic class selector on //input[starts-with(@class, 'password-')]
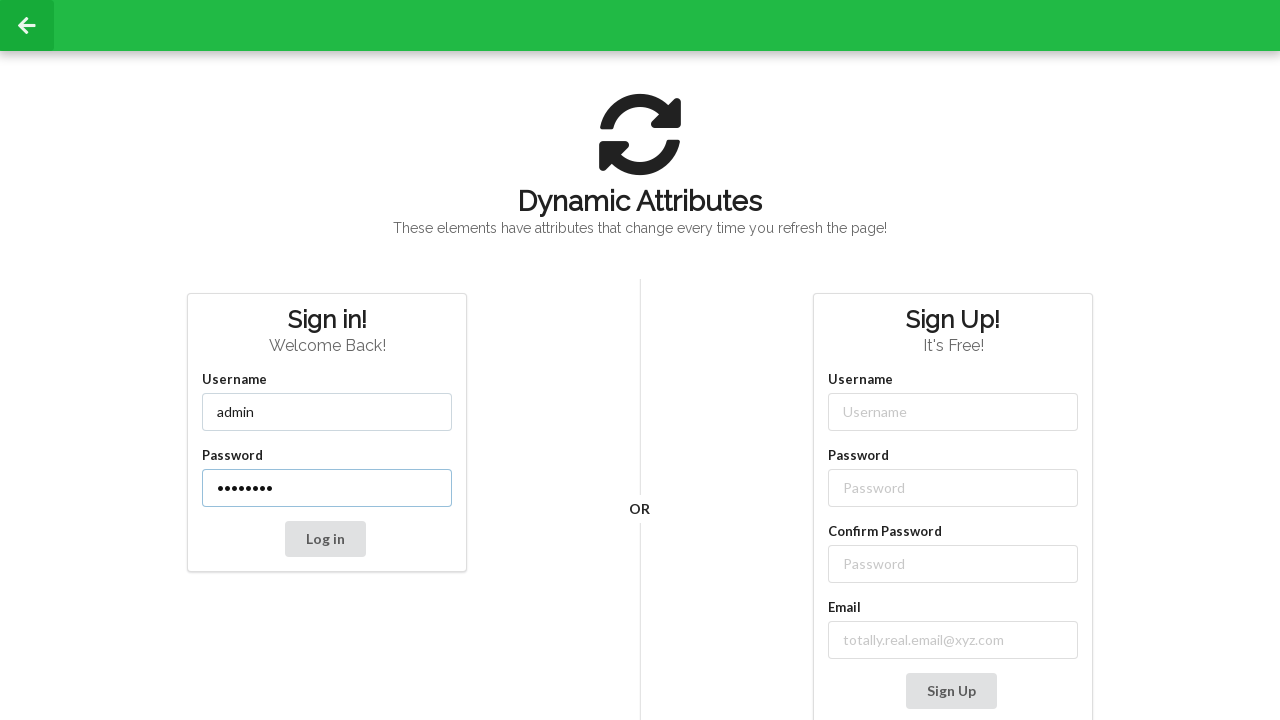

Clicked the submit button to submit the form at (325, 539) on button[type='submit']
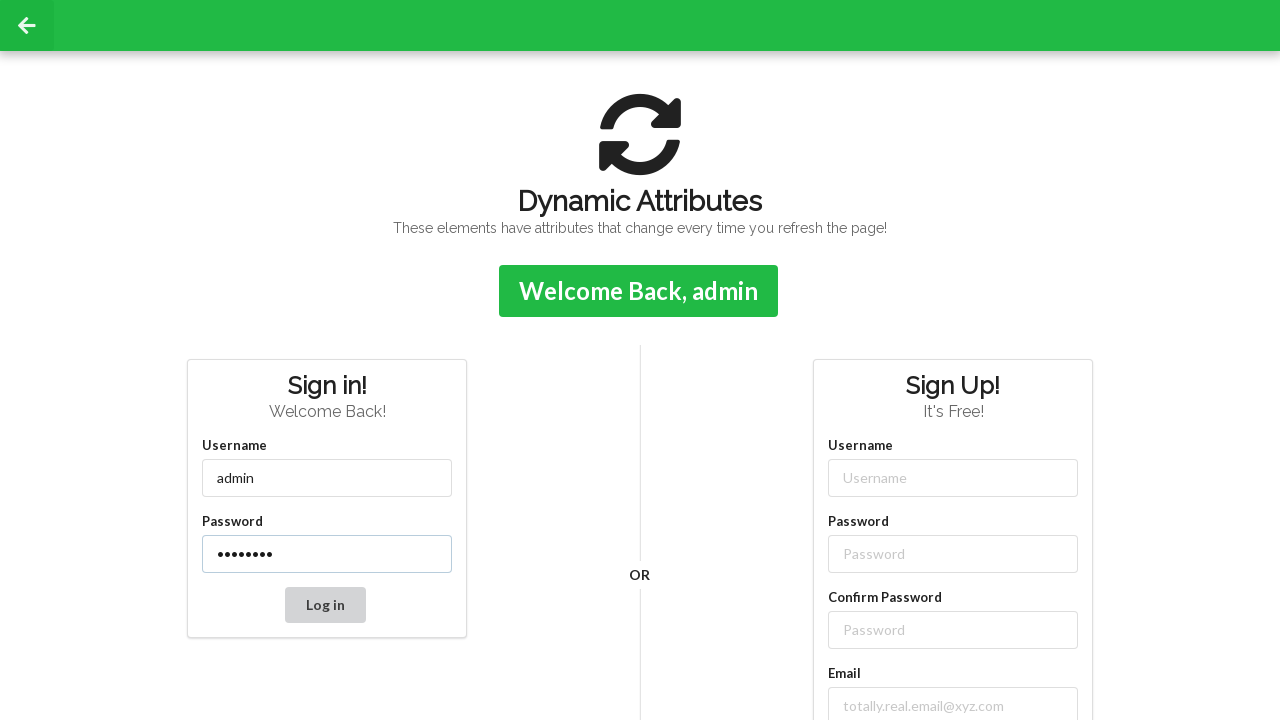

Confirmation message appeared, indicating successful form submission
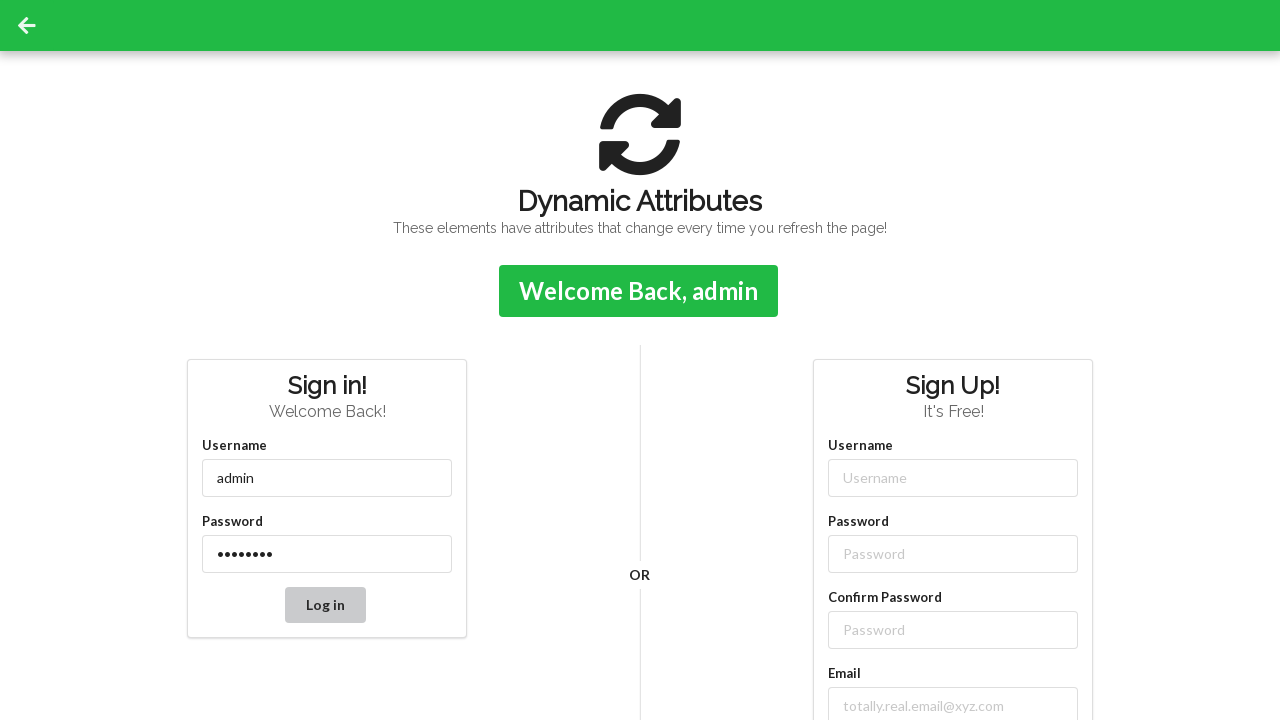

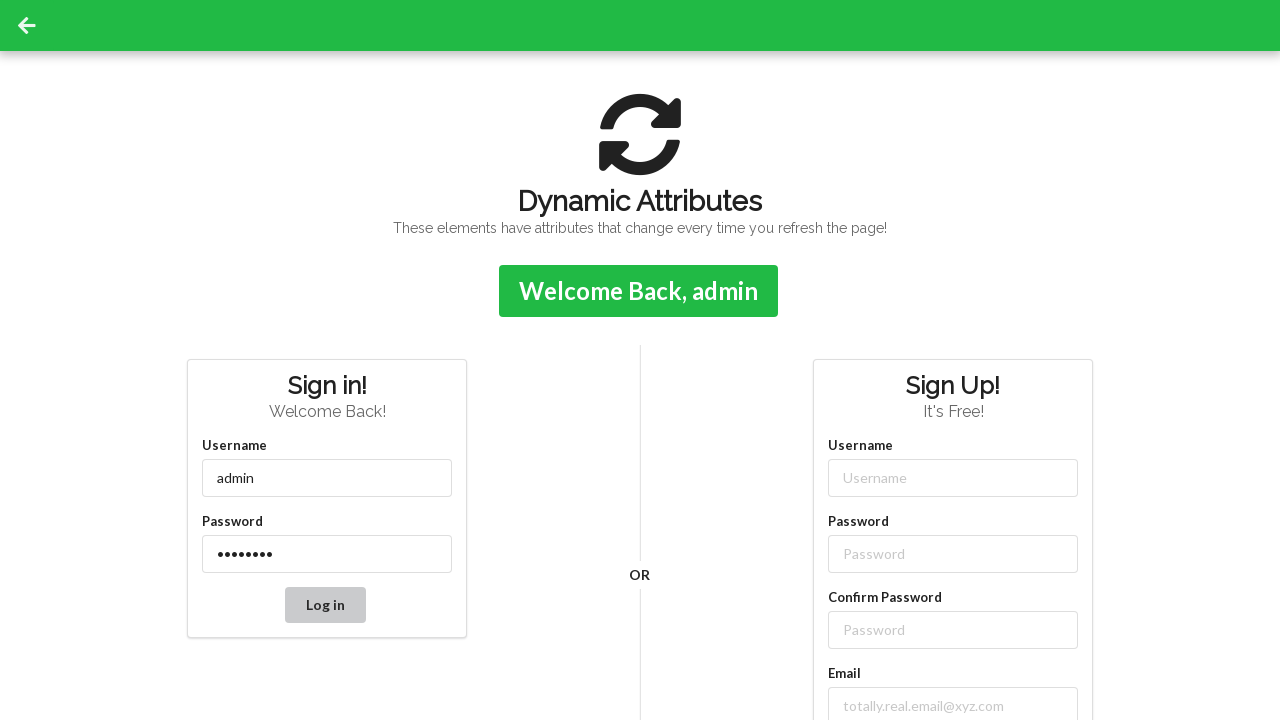